Tests a form submission by filling in full name, email, current address, and permanent address fields, then verifying the submitted information is displayed correctly

Starting URL: https://demoqa.com/text-box

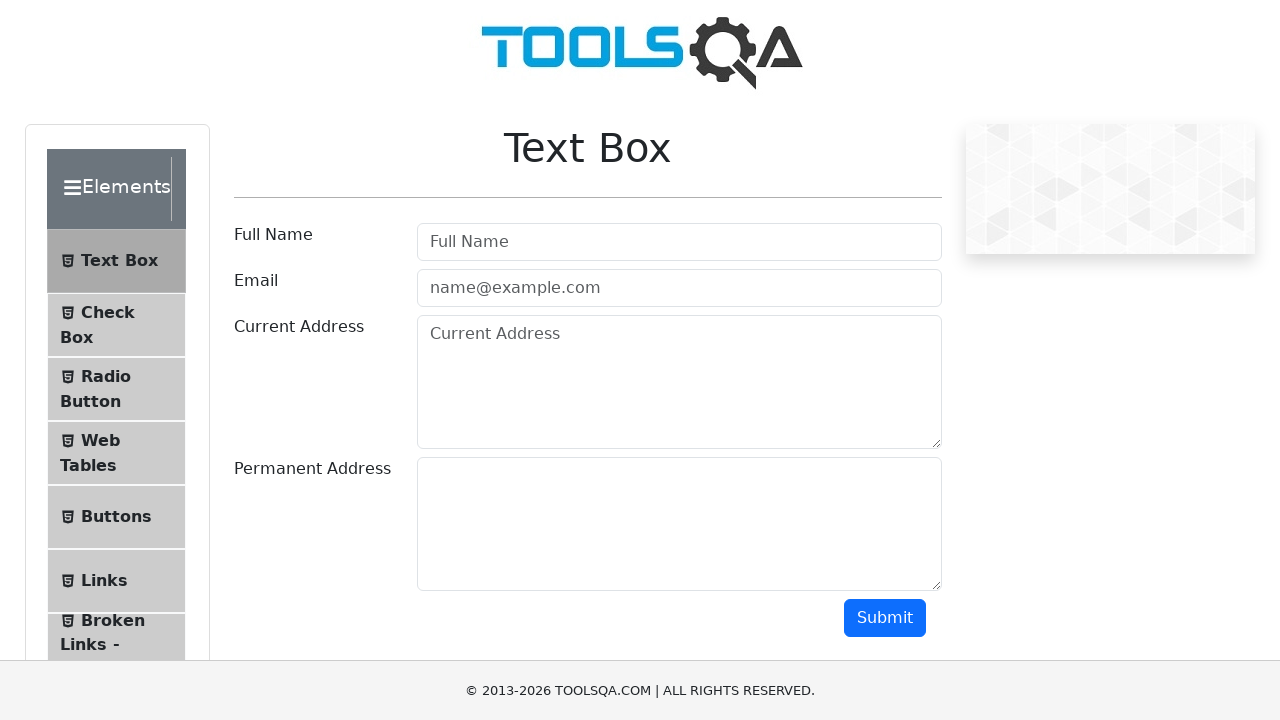

Filled full name field with 'Liliya Kappanova' on input#userName
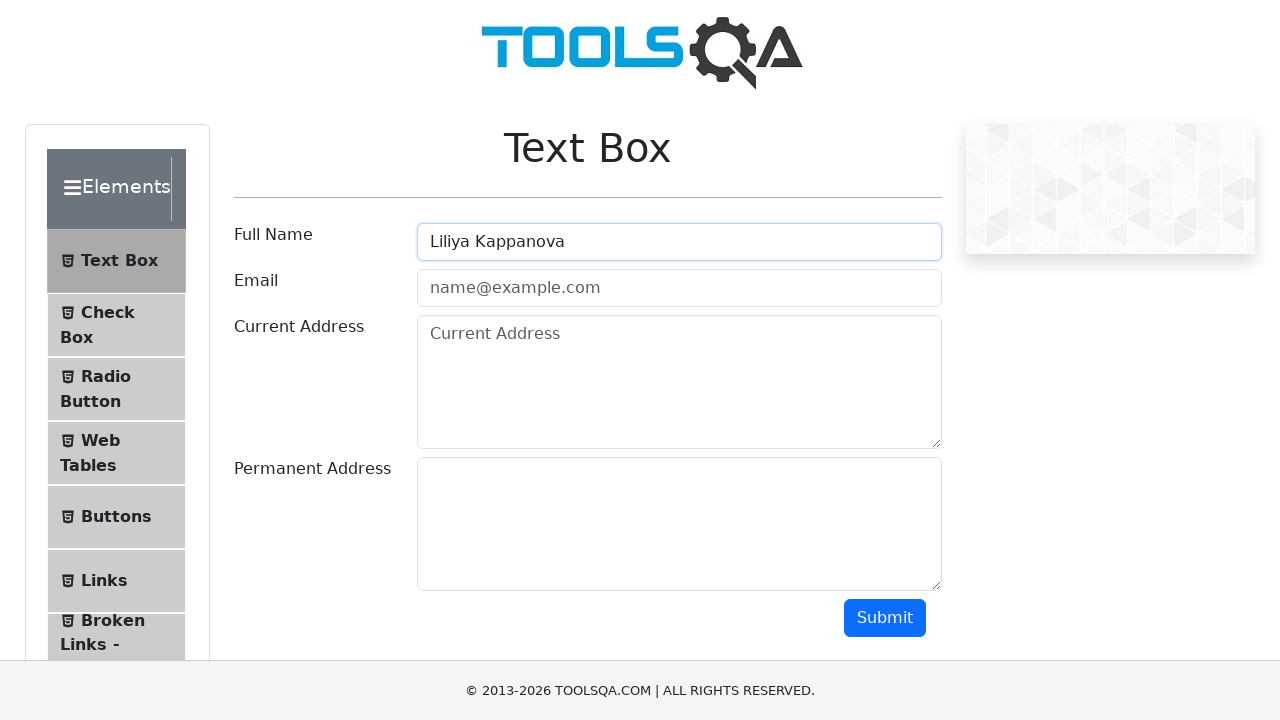

Filled email field with 'liliya87@gmail.com' on input#userEmail
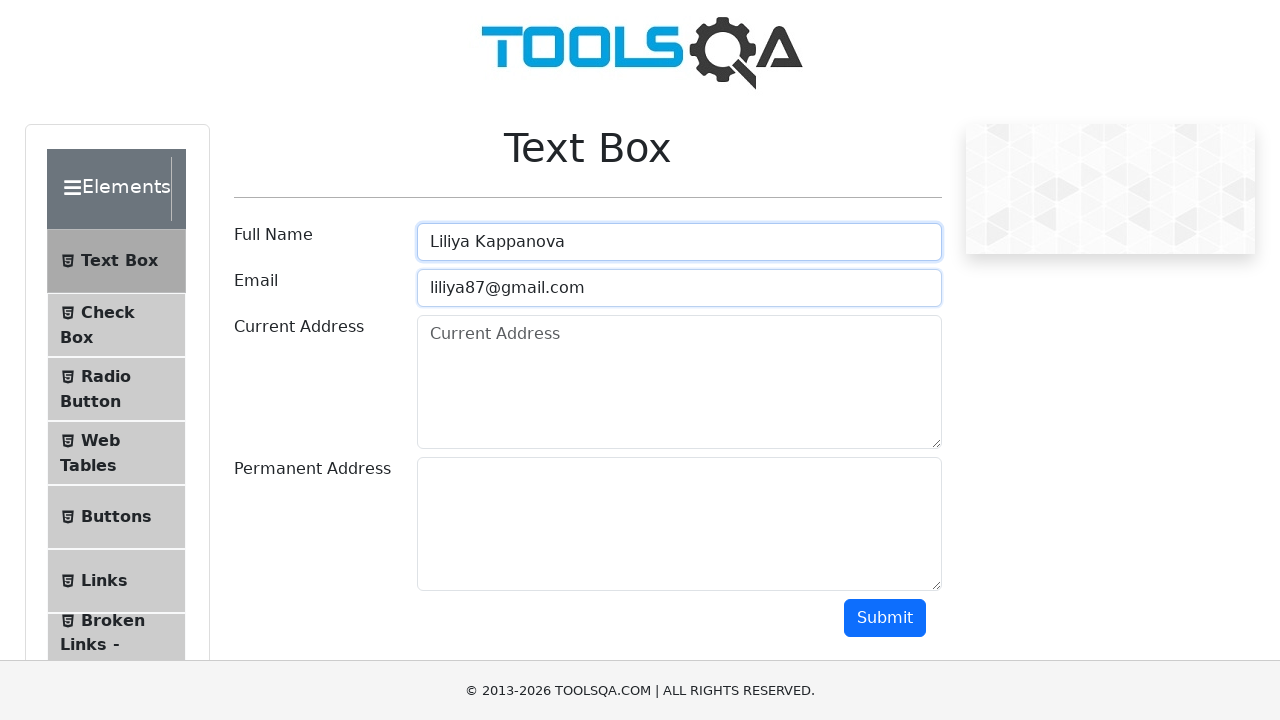

Filled current address field with '1294 Rand Road' on textarea#currentAddress
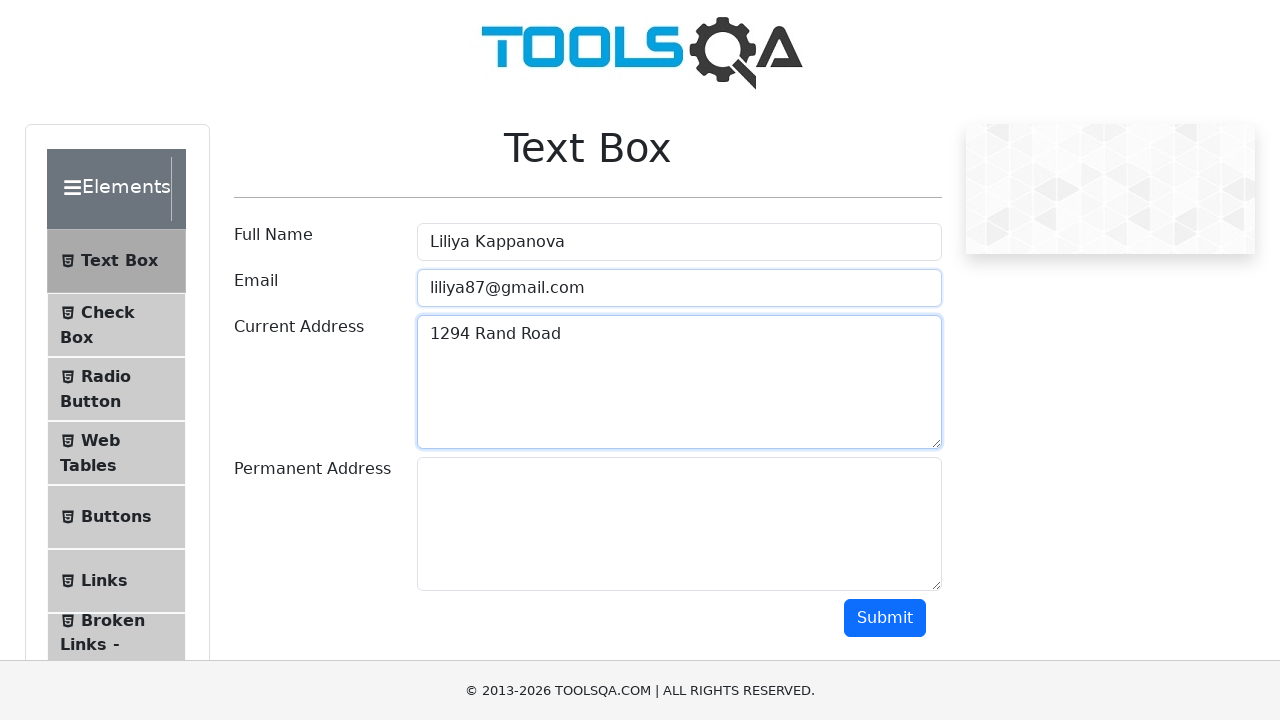

Filled permanent address field with '1017 Plum Grove Rd' on textarea#permanentAddress
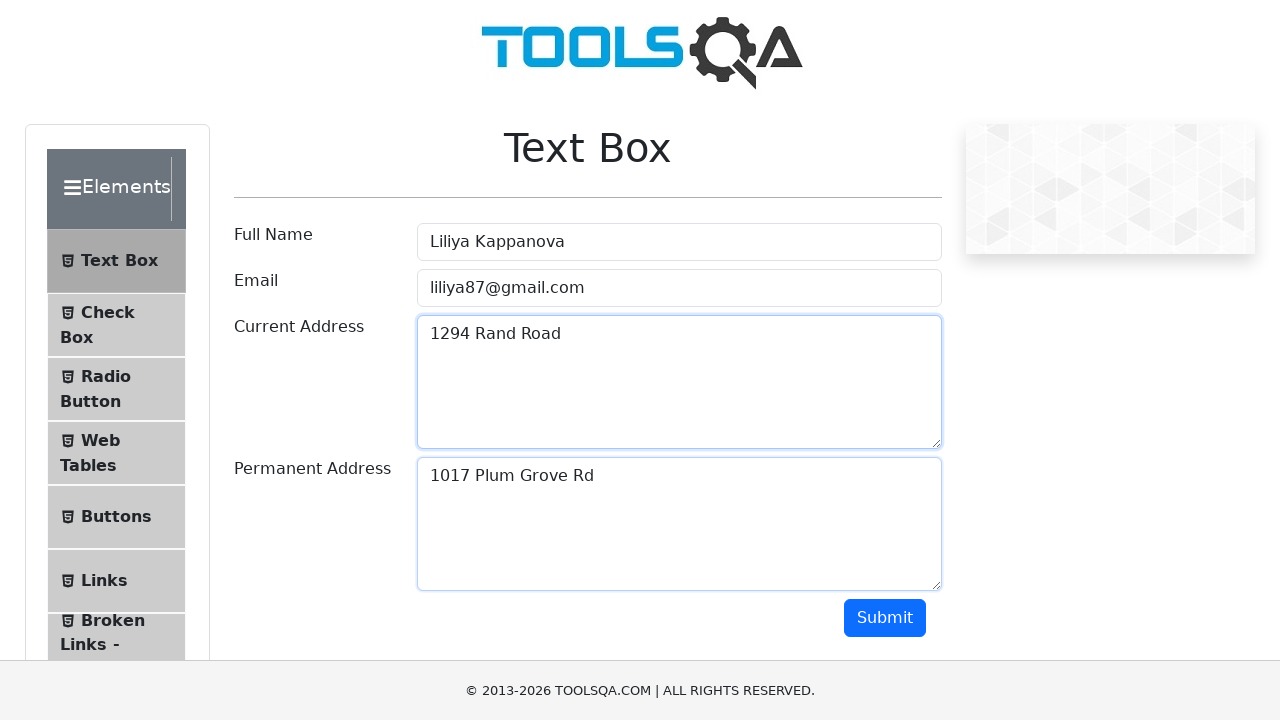

Clicked Submit button at (885, 618) on button:has-text('Submit')
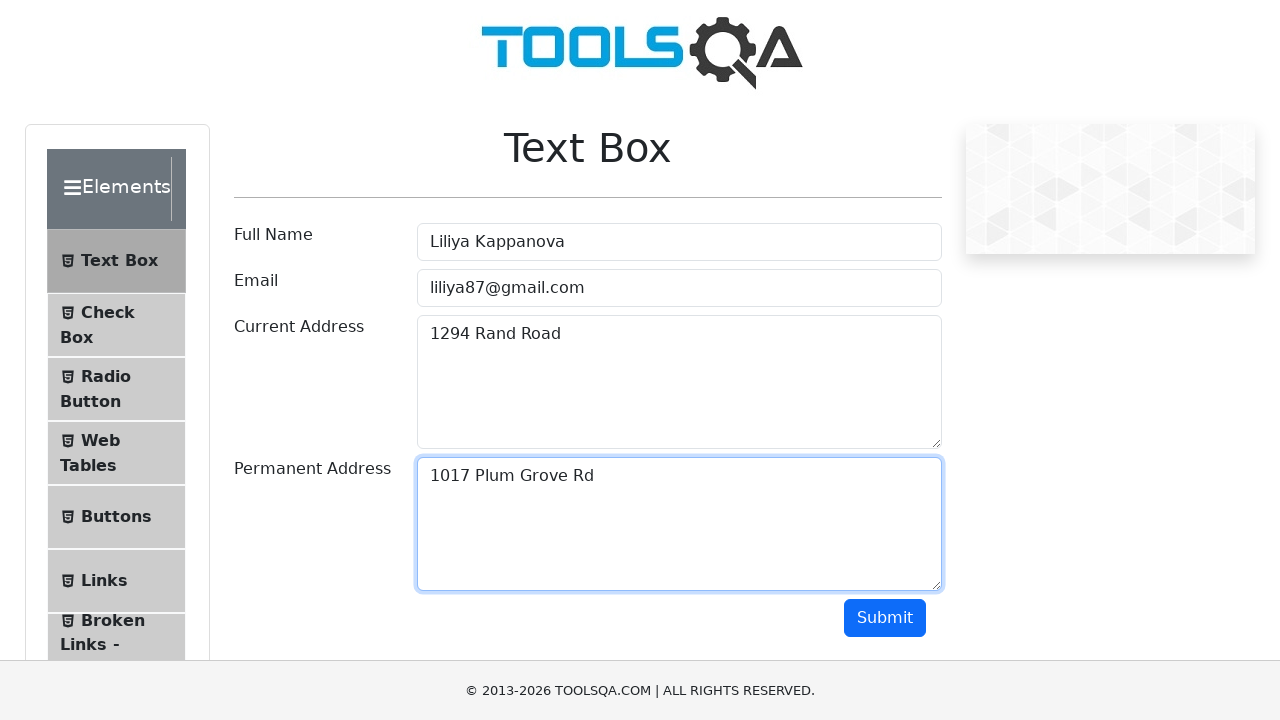

Form submission results loaded
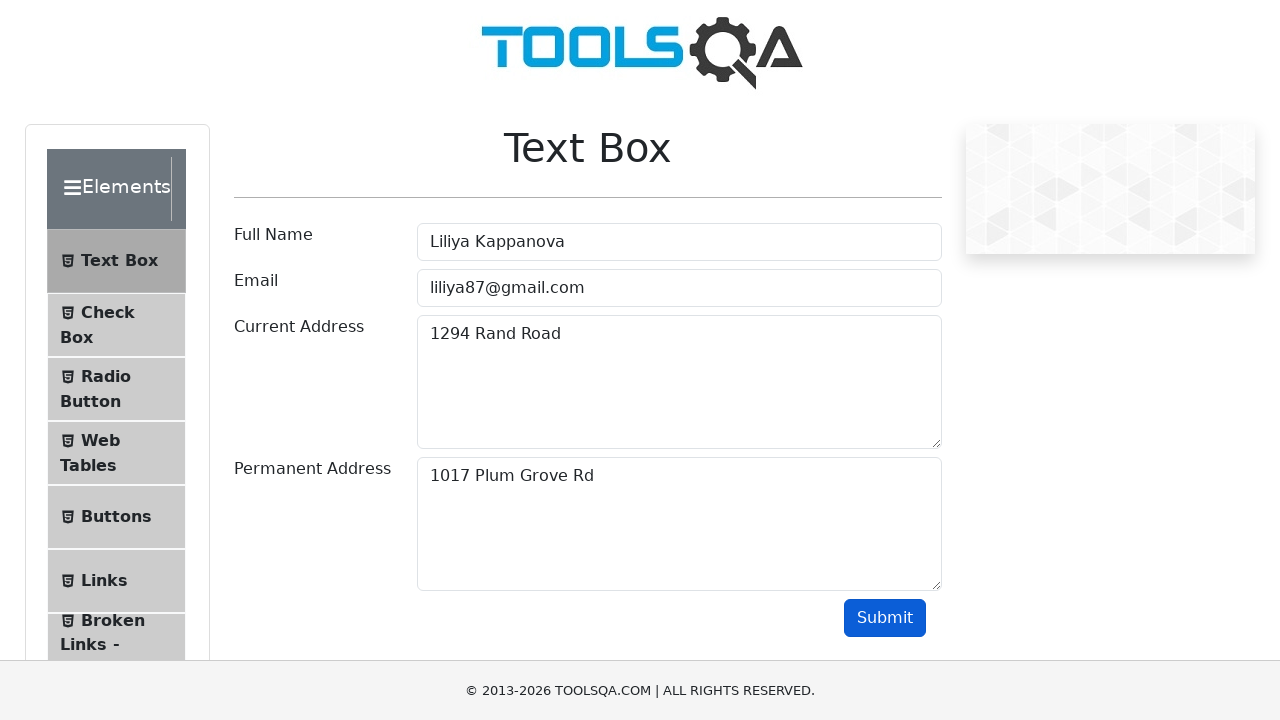

Verified full name 'Liliya Kappanova' is displayed in results
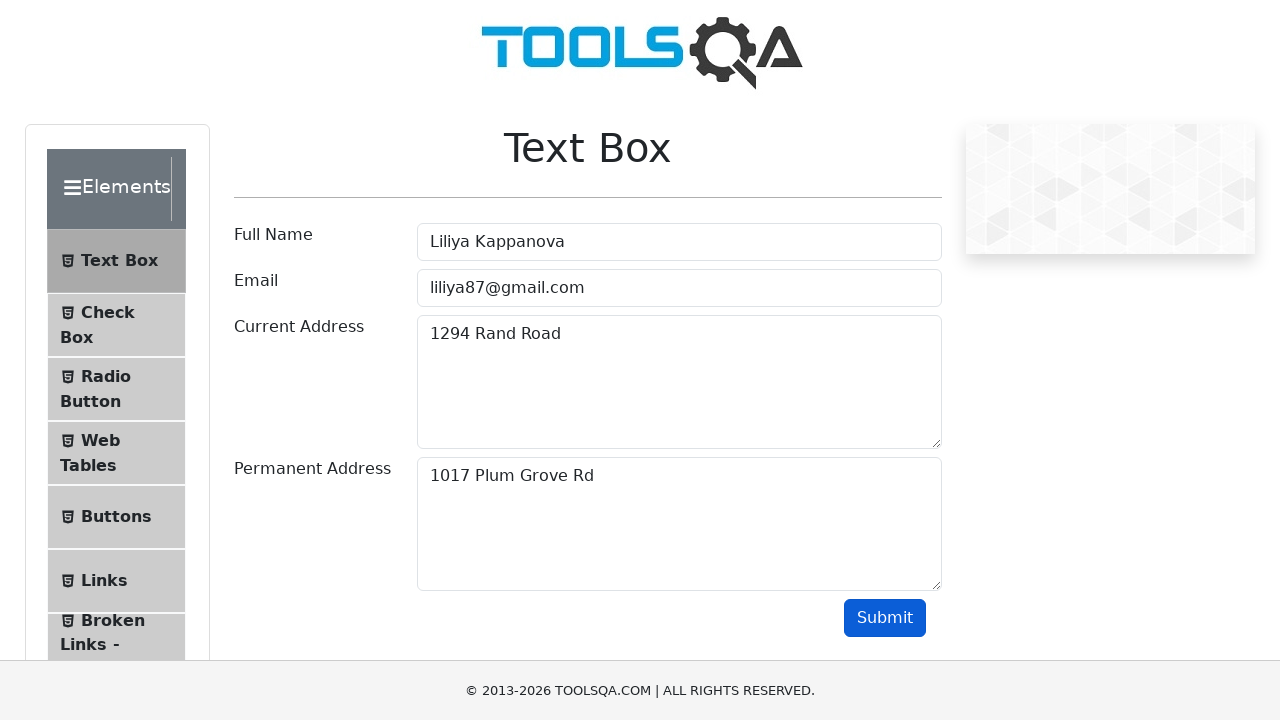

Verified email 'liliya87@gmail.com' is displayed in results
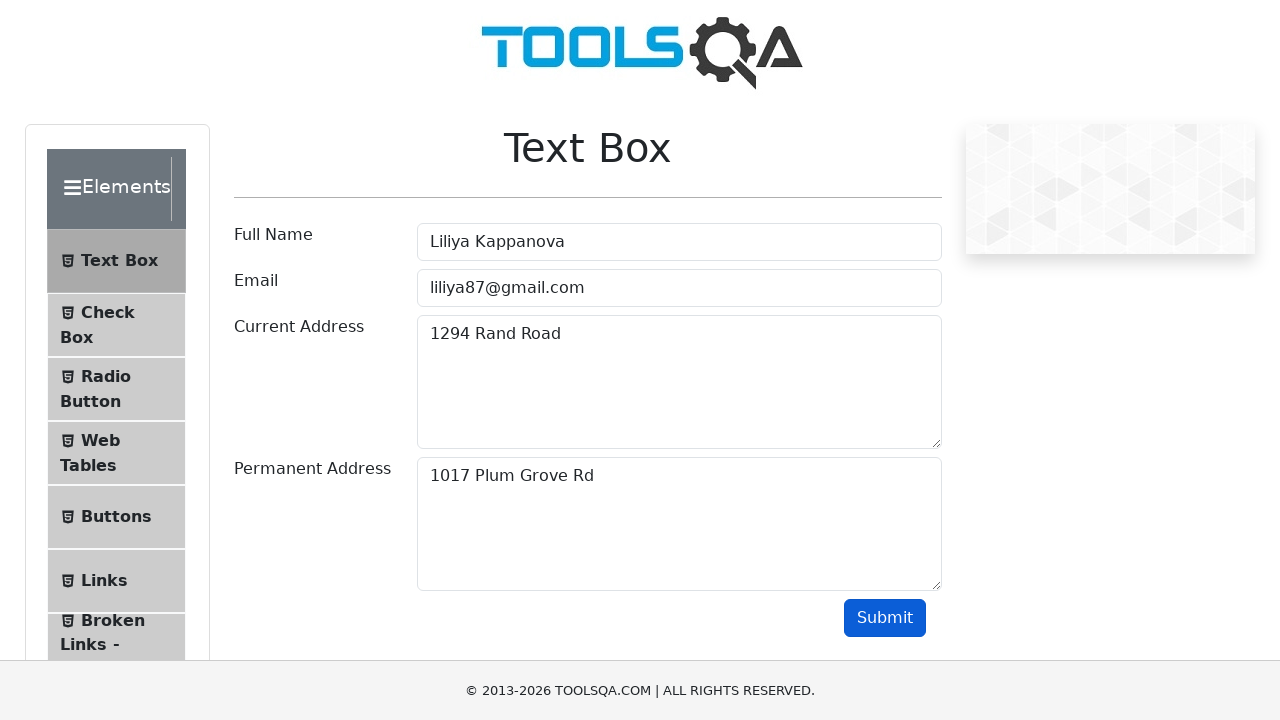

Verified current address '1294 Rand Road' is displayed in results
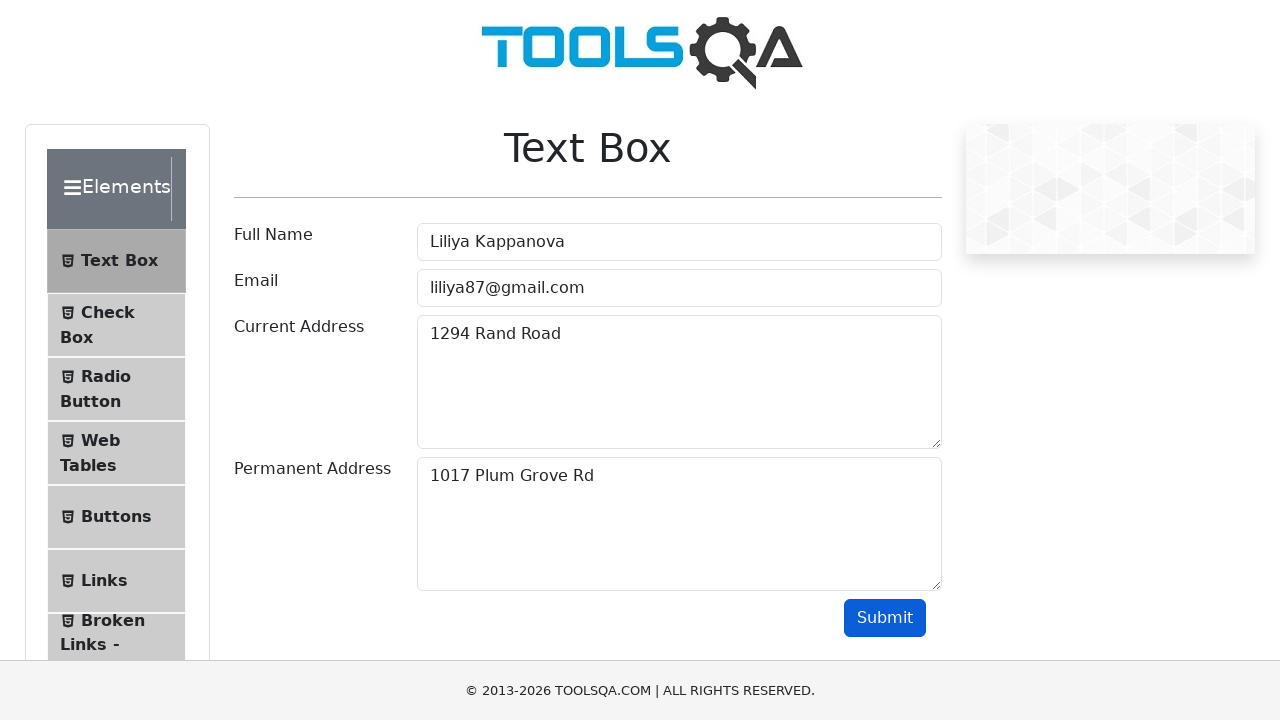

Verified permanent address '1017 Plum Grove Rd' is displayed in results
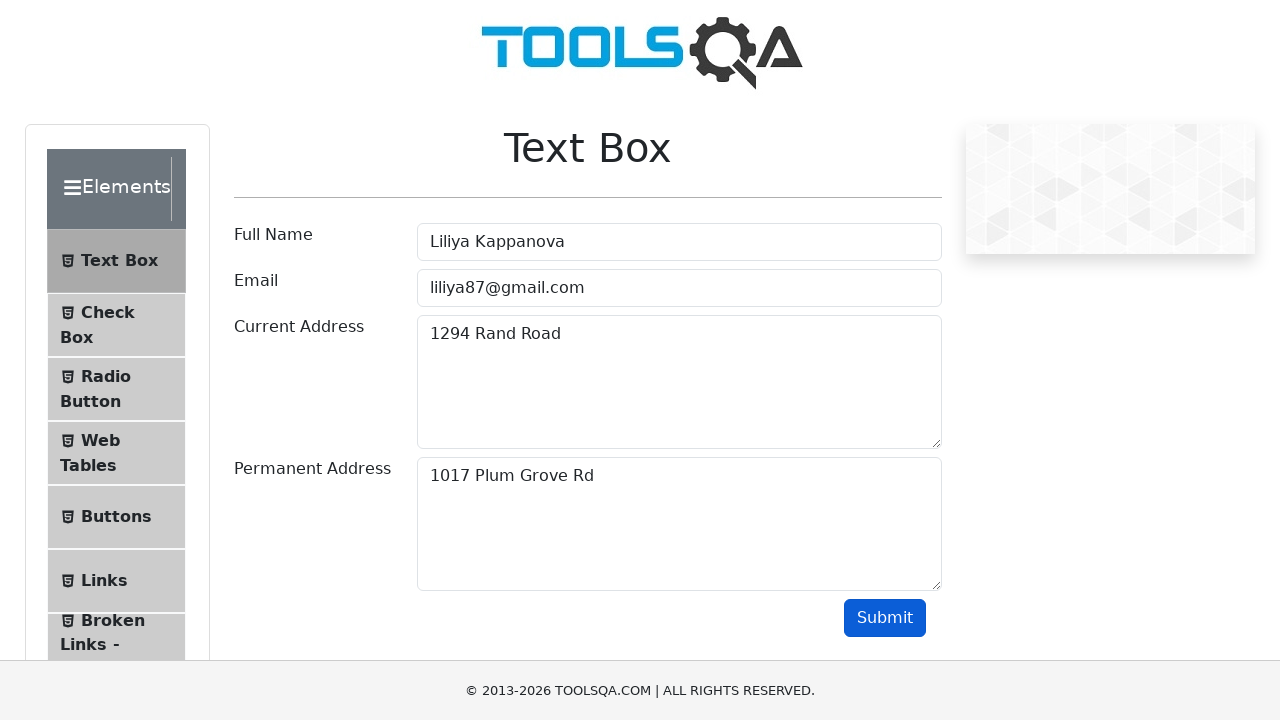

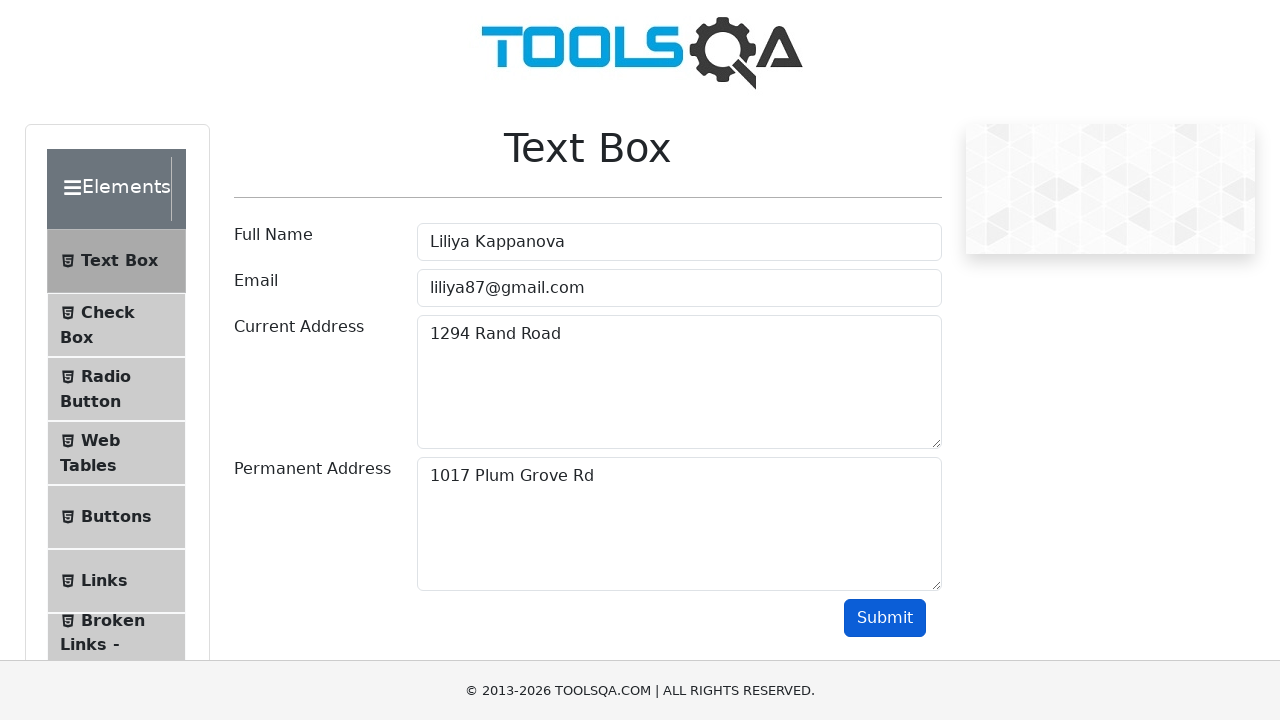